Tests adding an element and then removing it by clicking the delete button

Starting URL: https://the-internet.herokuapp.com/add_remove_elements/

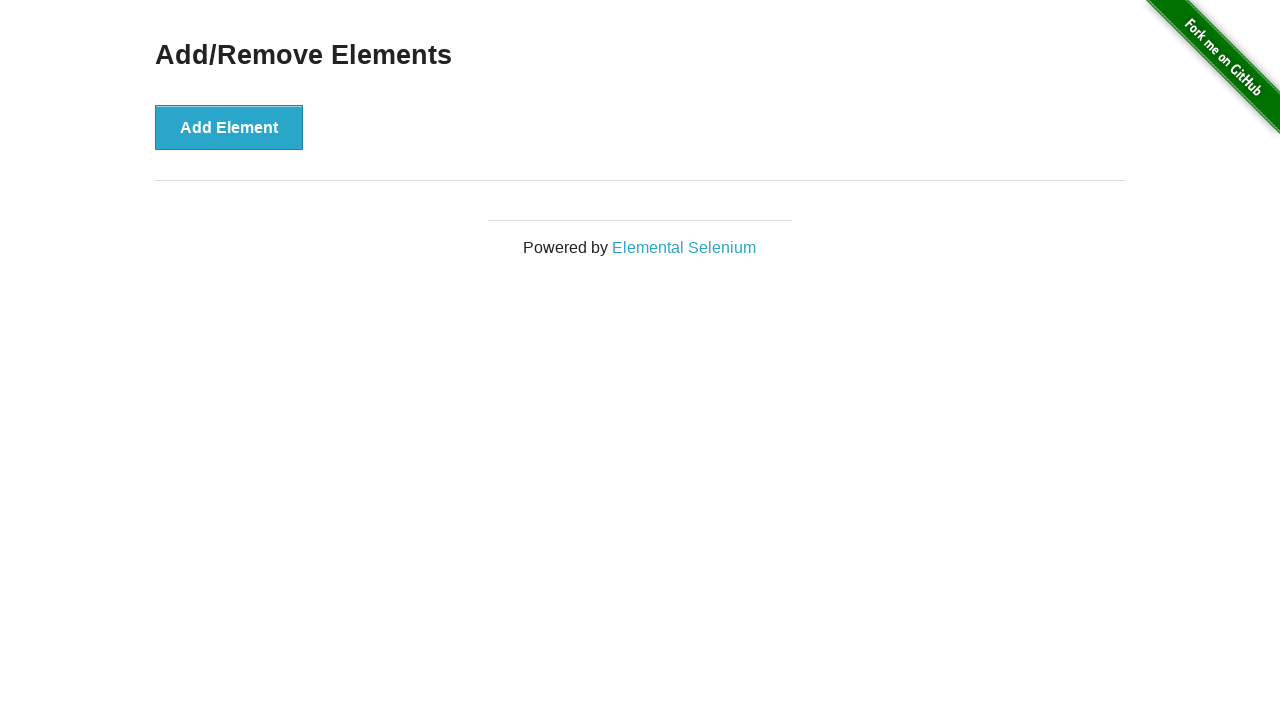

Clicked Add Element button to create a new element at (229, 127) on button:text('Add Element')
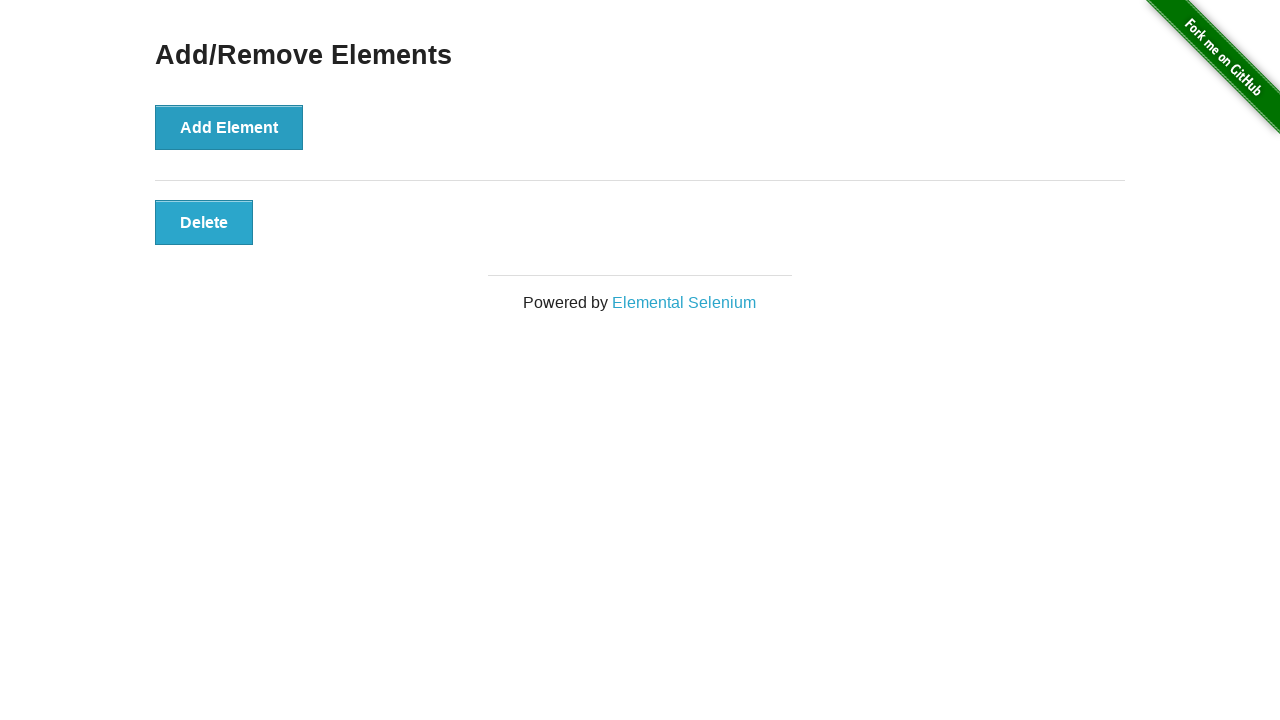

Clicked delete button to remove the added element at (204, 222) on .added-manually
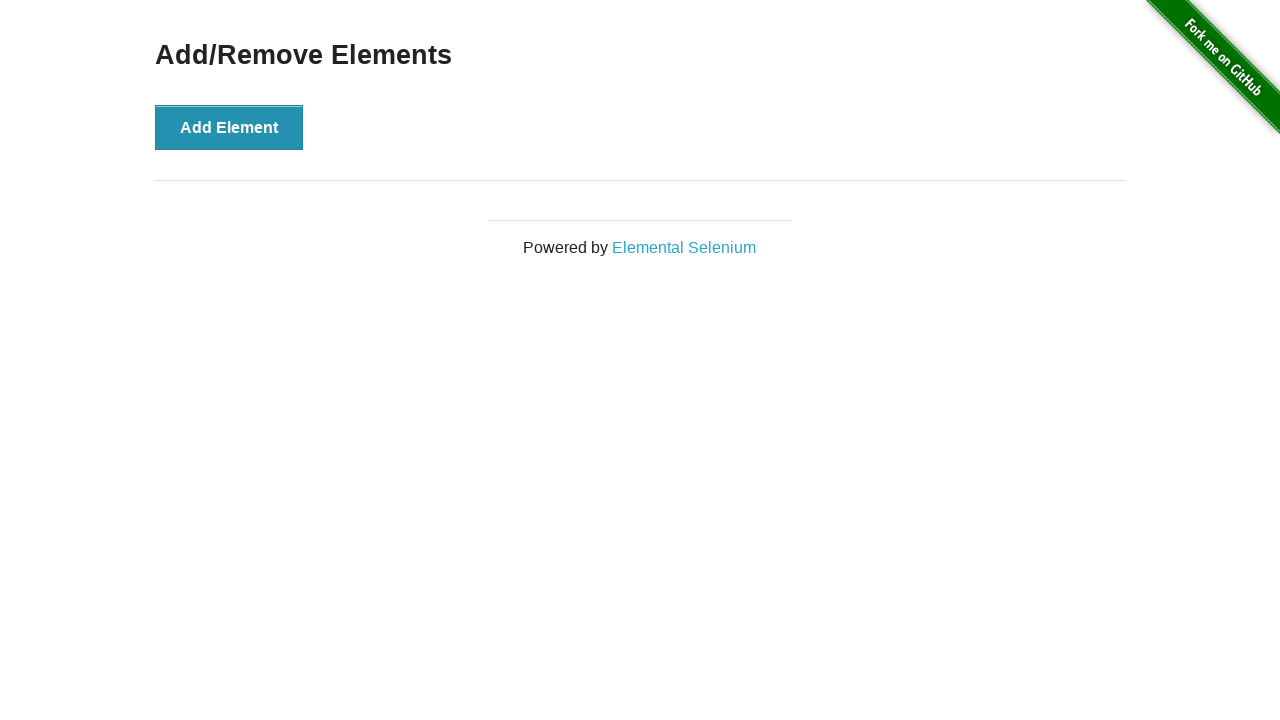

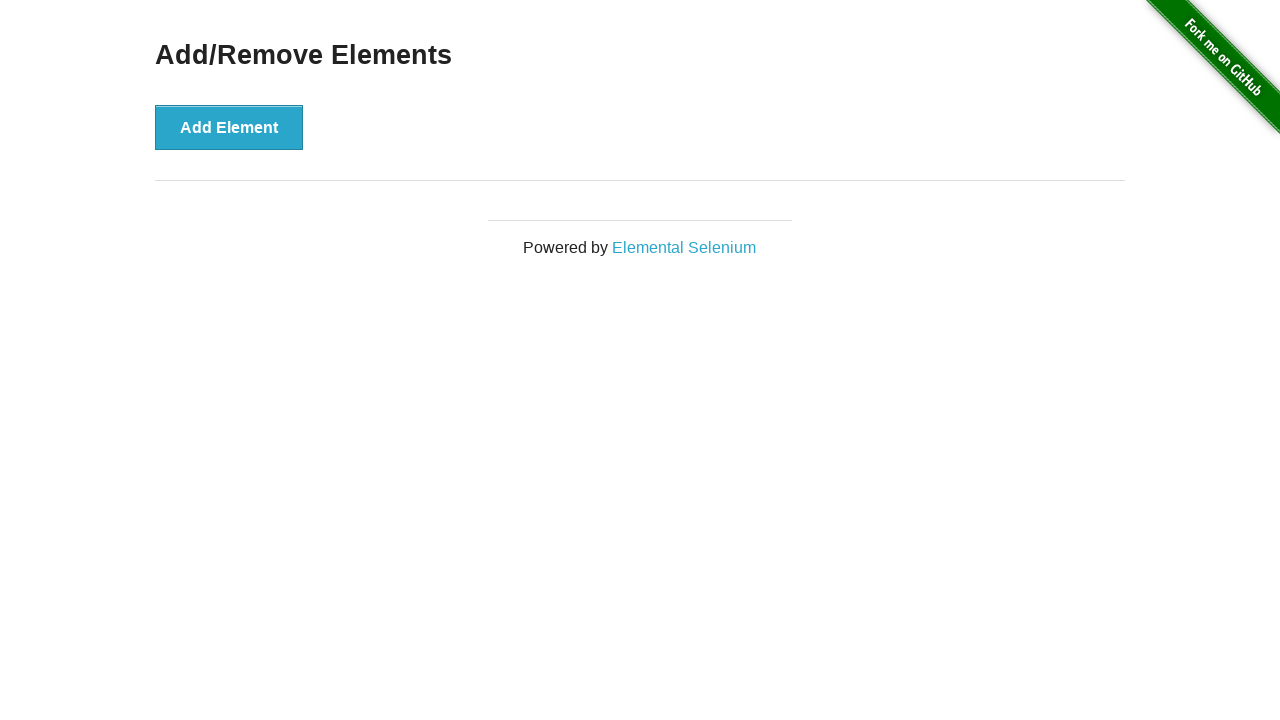